Tests the fund ranking page by clicking on a column selection dropdown button, selecting a checkbox option, and verifying that the ranking table loads properly.

Starting URL: https://www.fundsexplorer.com.br/ranking

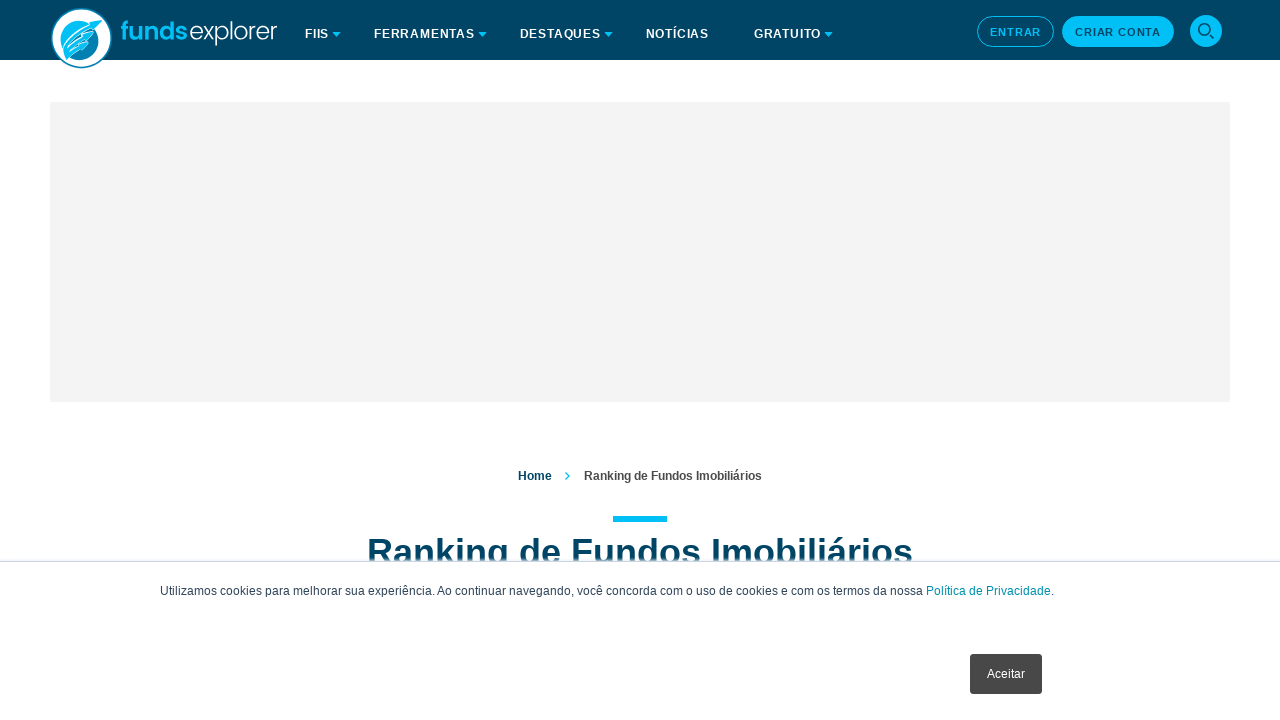

Waited for page to load with networkidle state
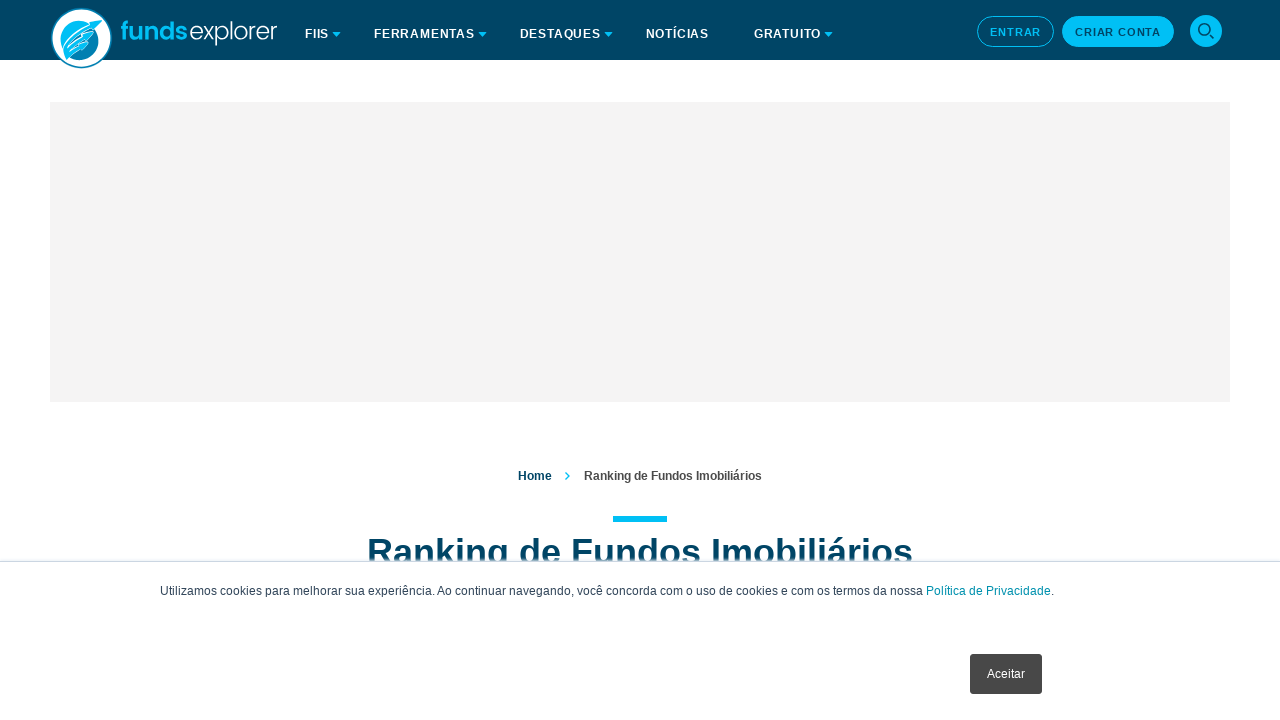

Clicked column selection dropdown button at (864, 432) on xpath=//*[@id="colunas-ranking__select-button"]
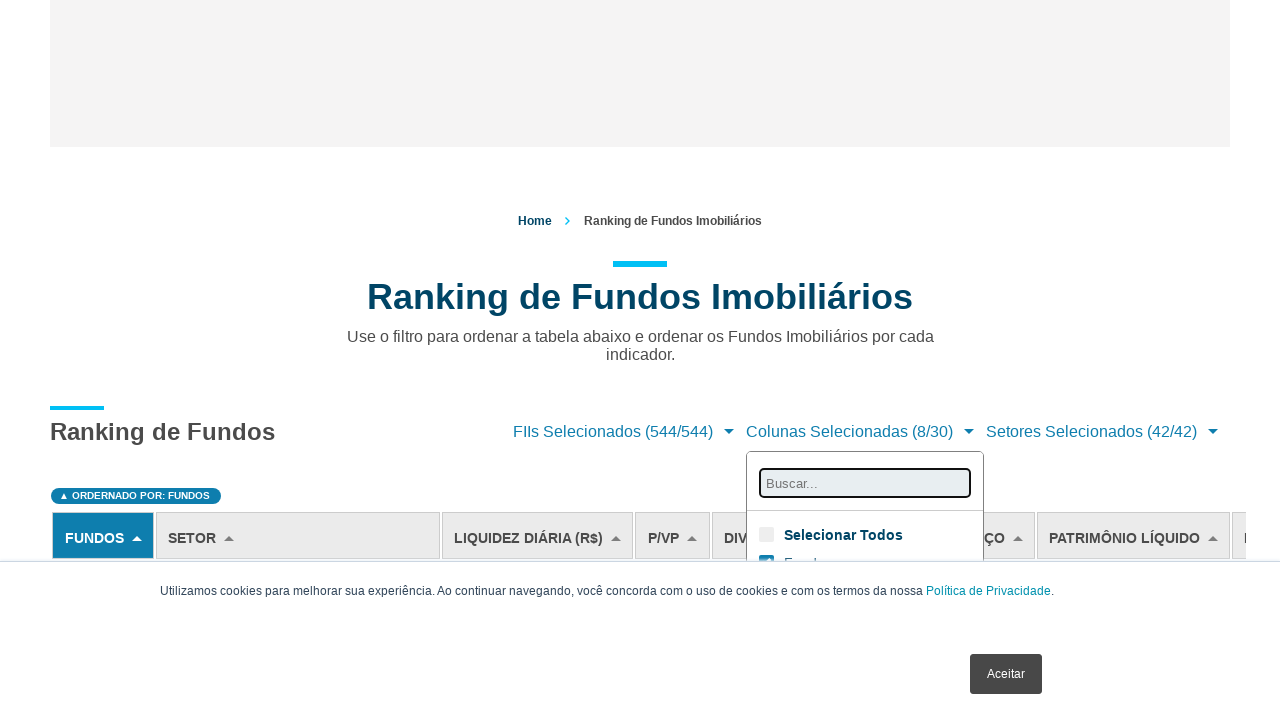

Selected first checkbox option from dropdown menu at (766, 535) on xpath=//*[@id="colunas-ranking__select"]/li[1]/label/span
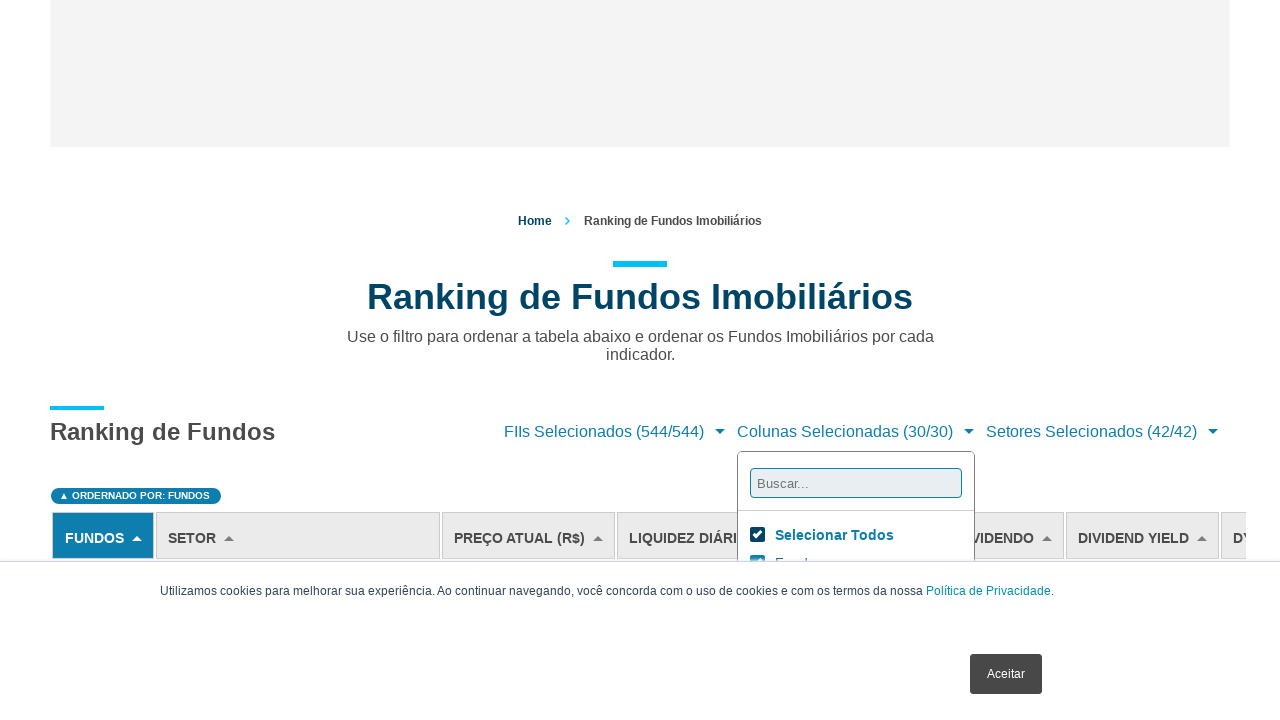

Waited 2 seconds for table to update
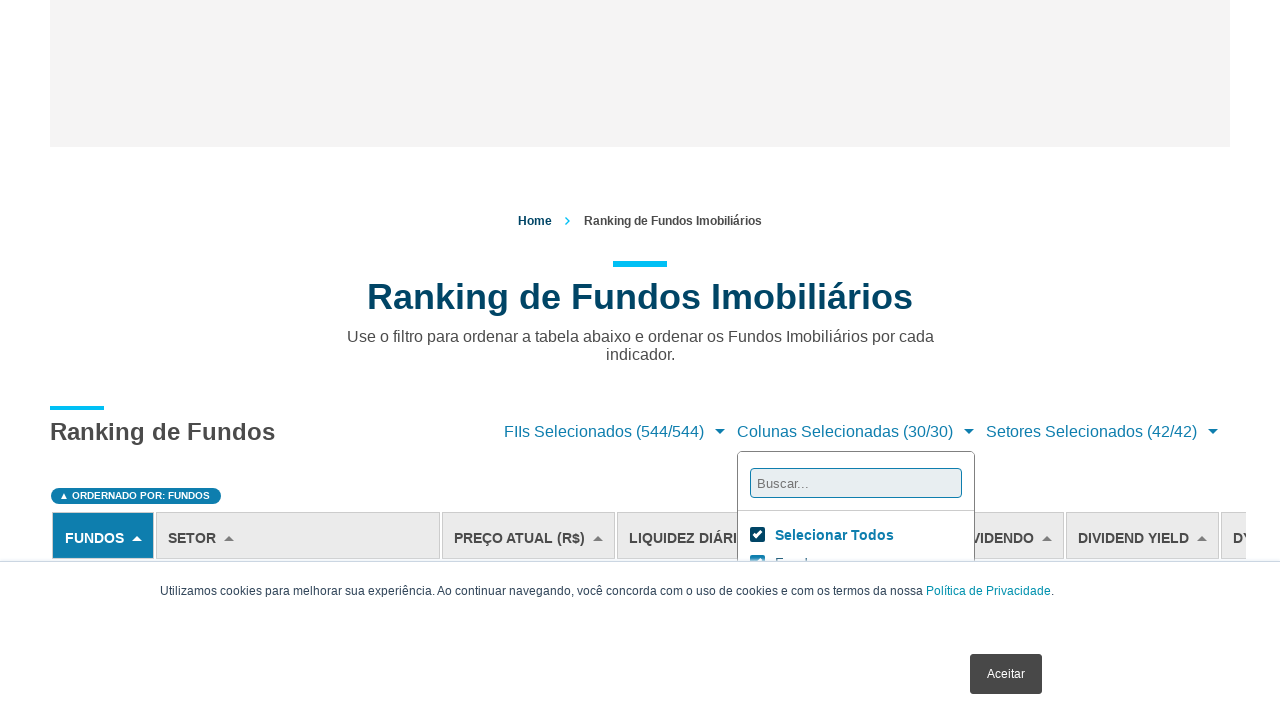

Verified ranking table loaded successfully
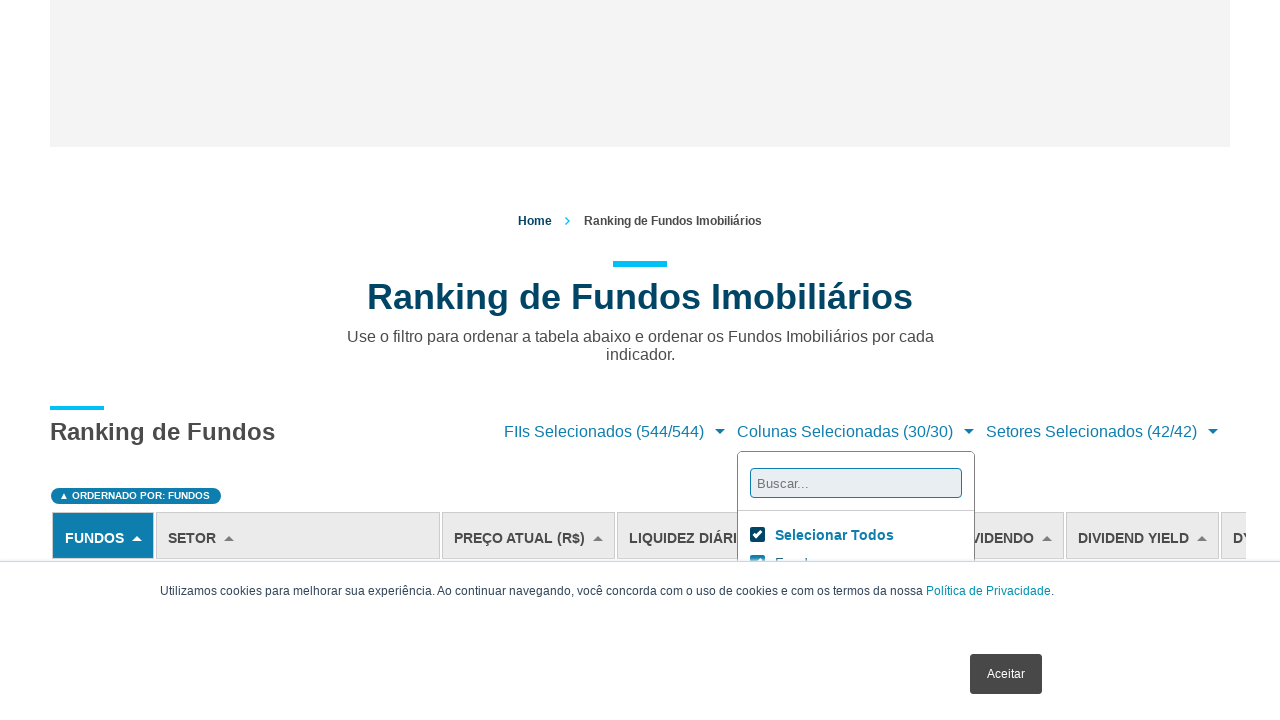

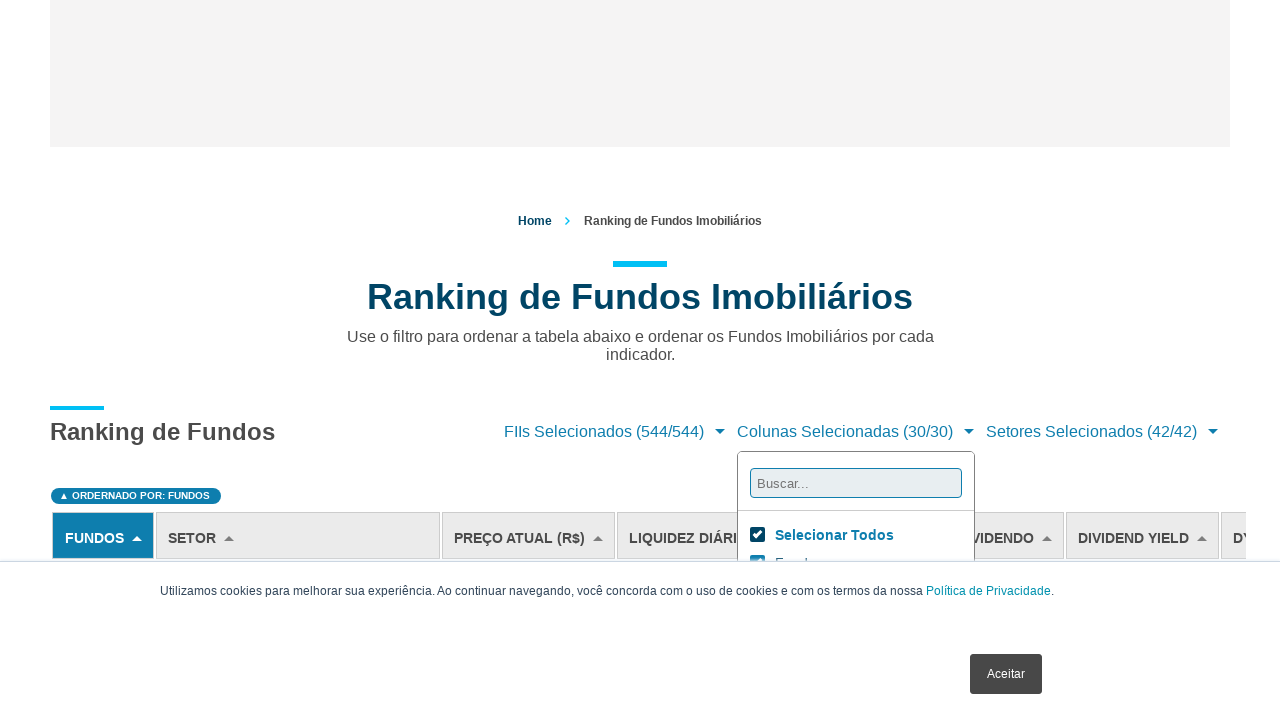